Tests navigation by clicking on 'Demos' text and then clicking on an 'Examples' link

Starting URL: https://practice.expandtesting.com/

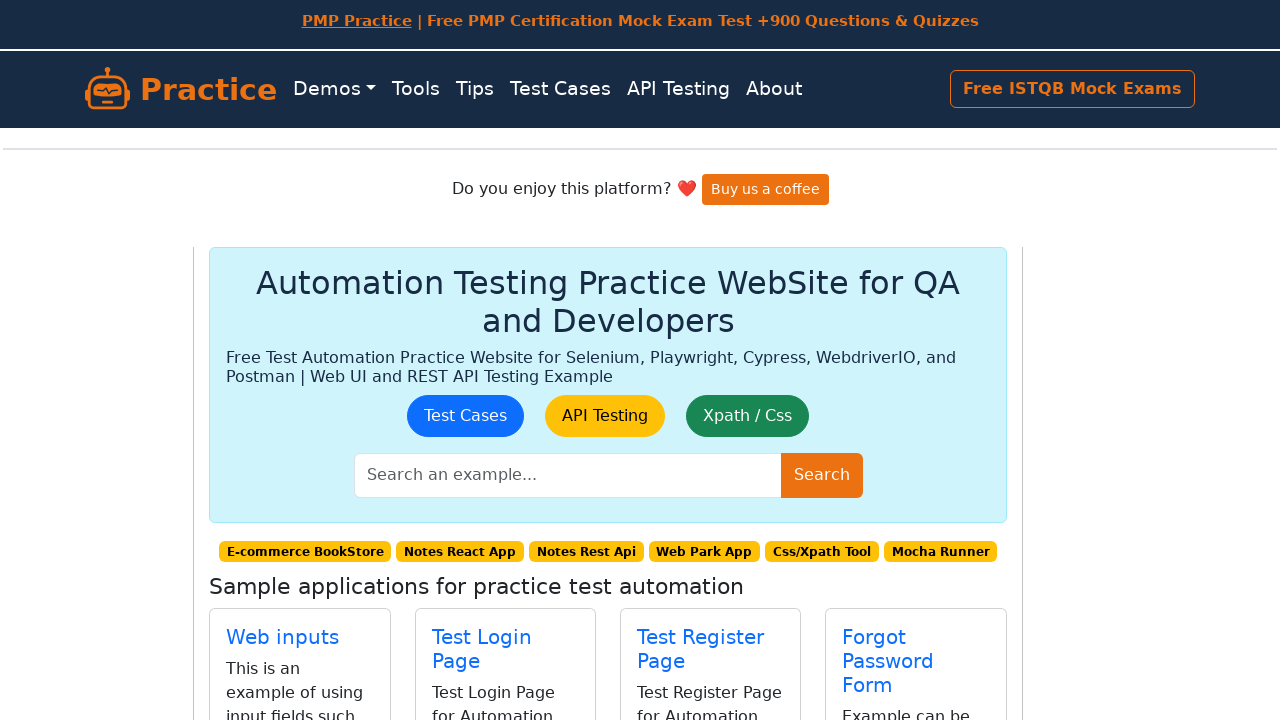

Clicked on 'Demos' text at (334, 89) on internal:text="Demos"i
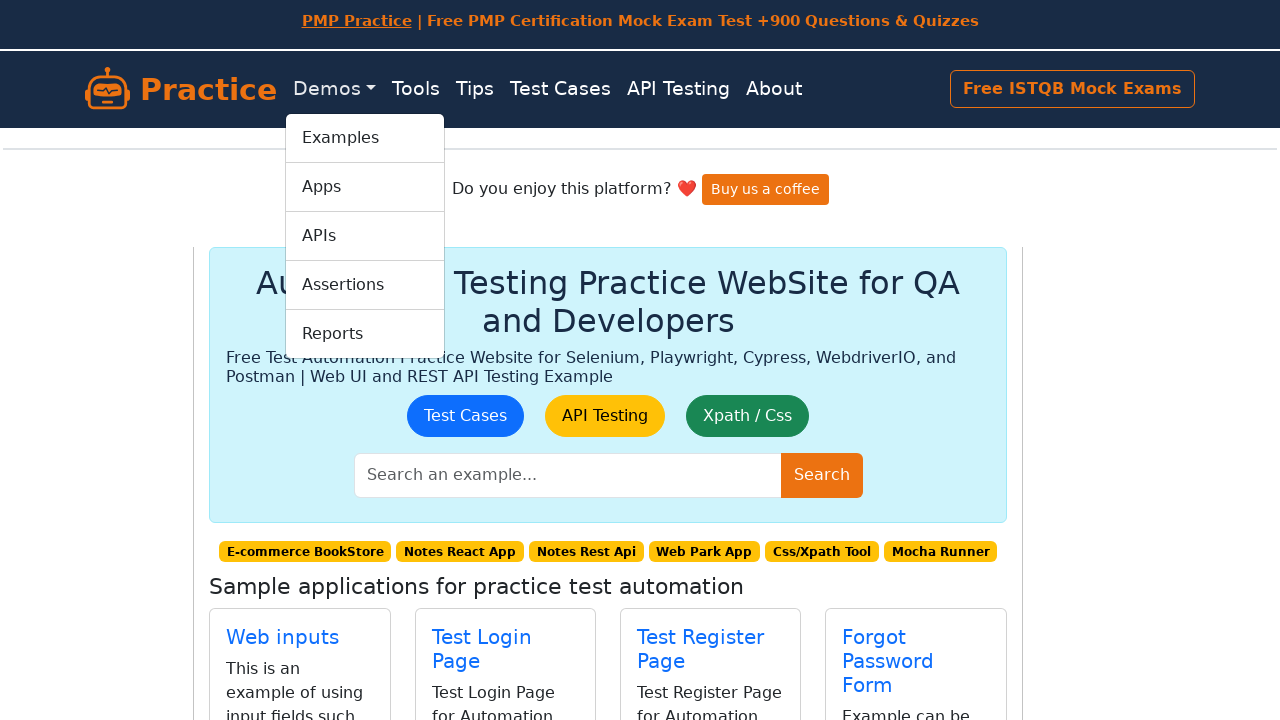

Clicked on 'Examples' link at (365, 138) on a:has-text('Examples')
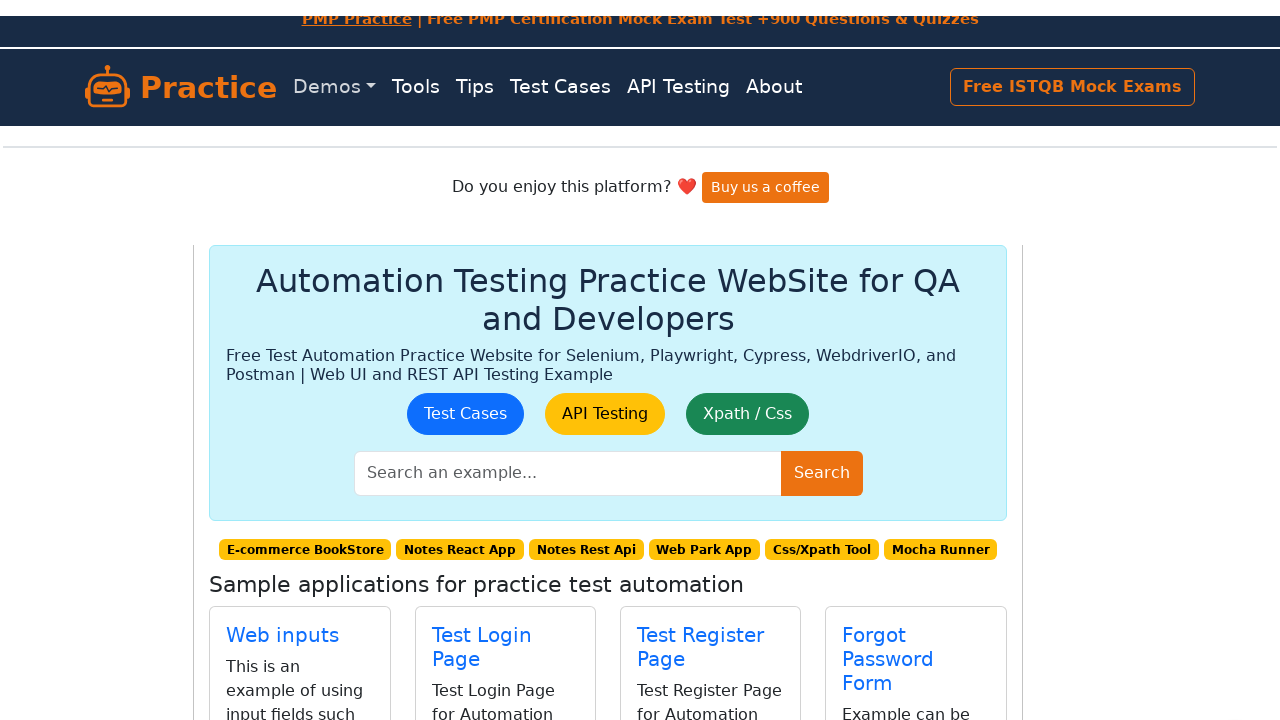

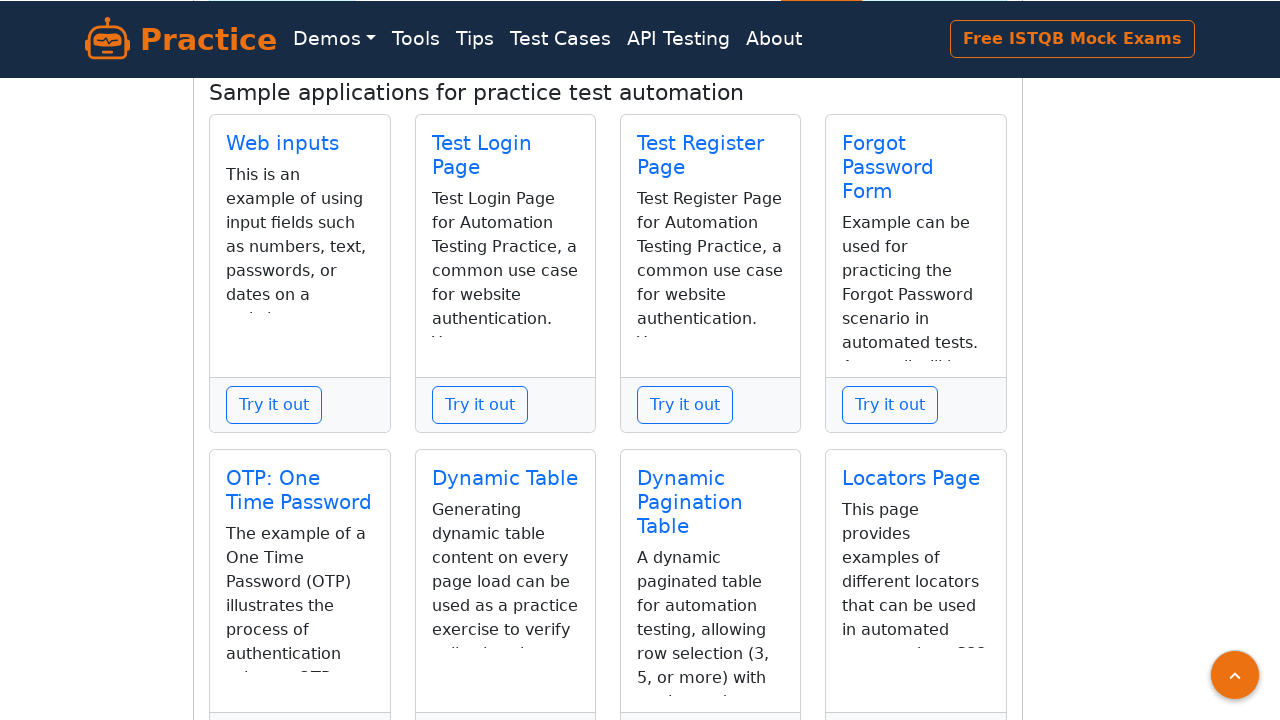